Fills an input field and retrieves the entered value

Starting URL: https://testeroprogramowania.github.io/selenium/basics.html

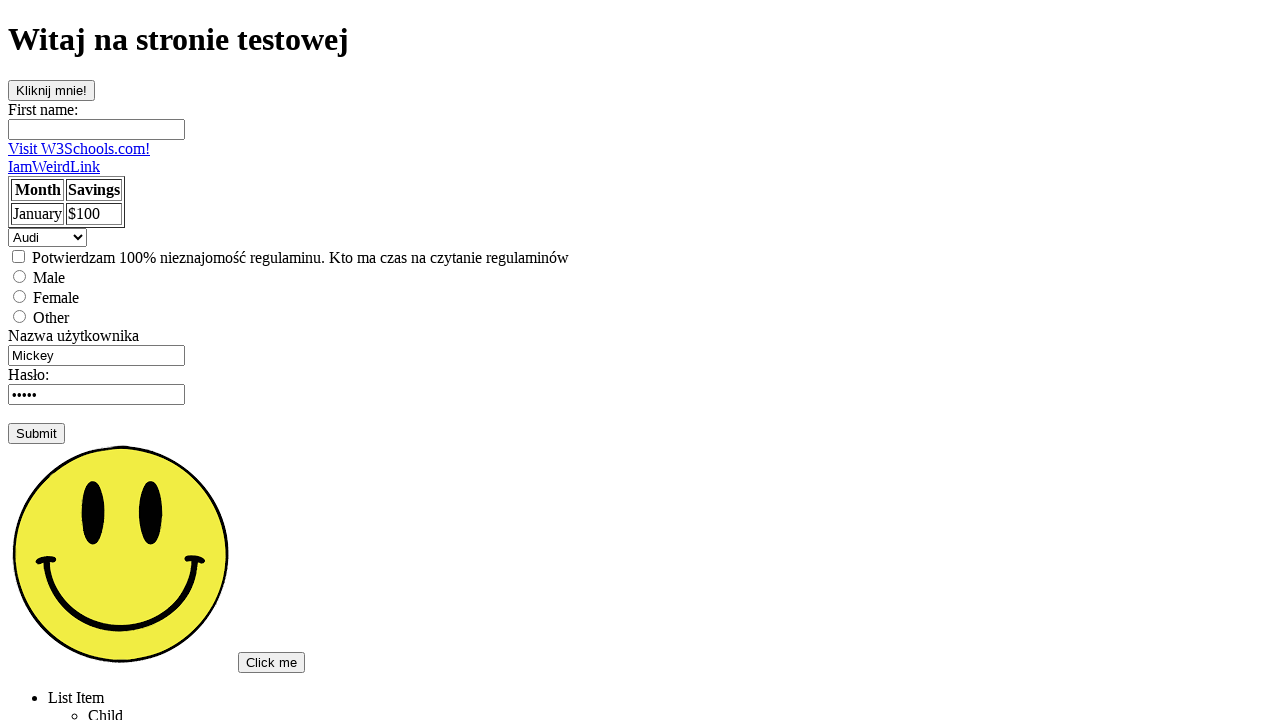

Filled input field #fname with 'Artur' on #fname
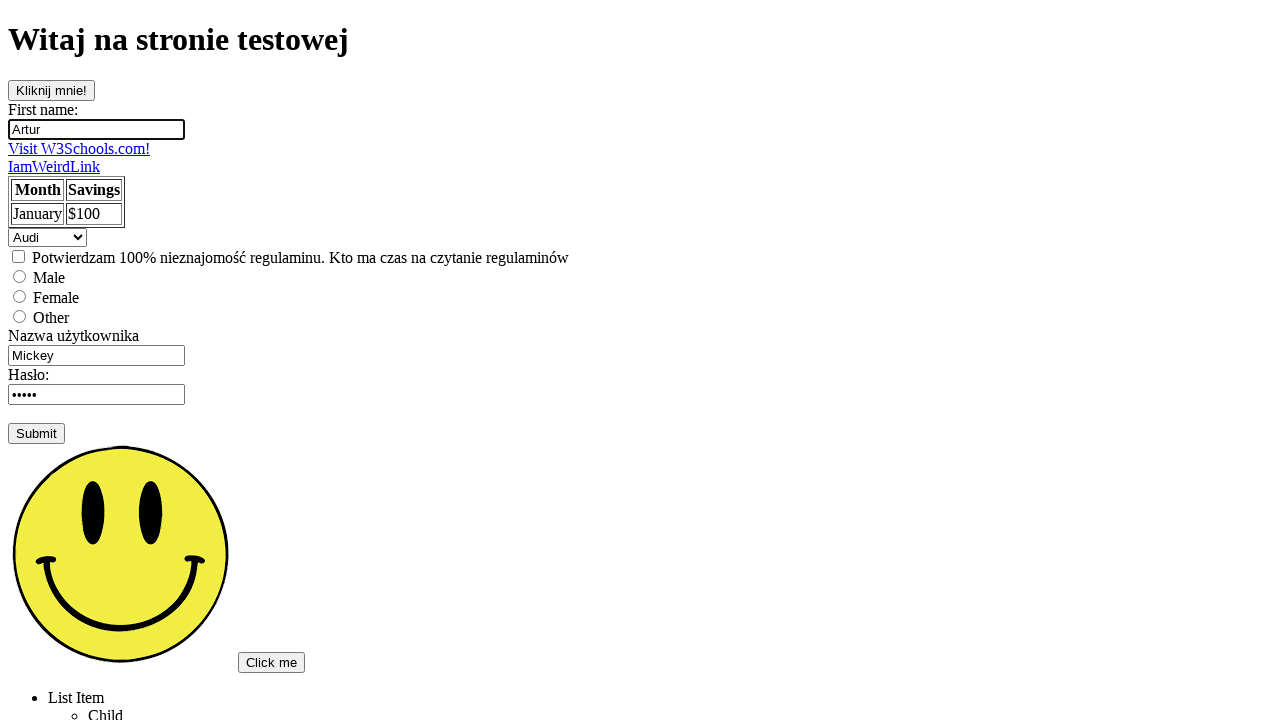

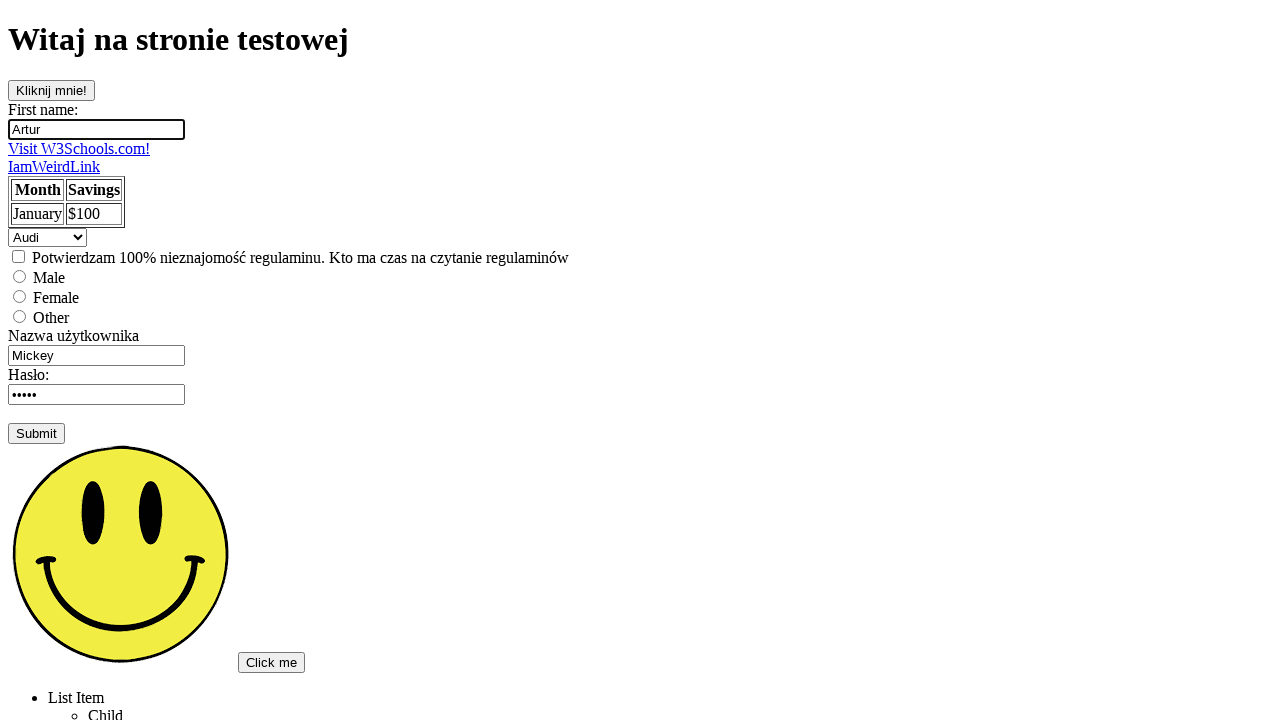